Tests registration form submission with a different country selection (United States) to verify country dropdown functionality.

Starting URL: https://demo.automationtesting.in/Register.html

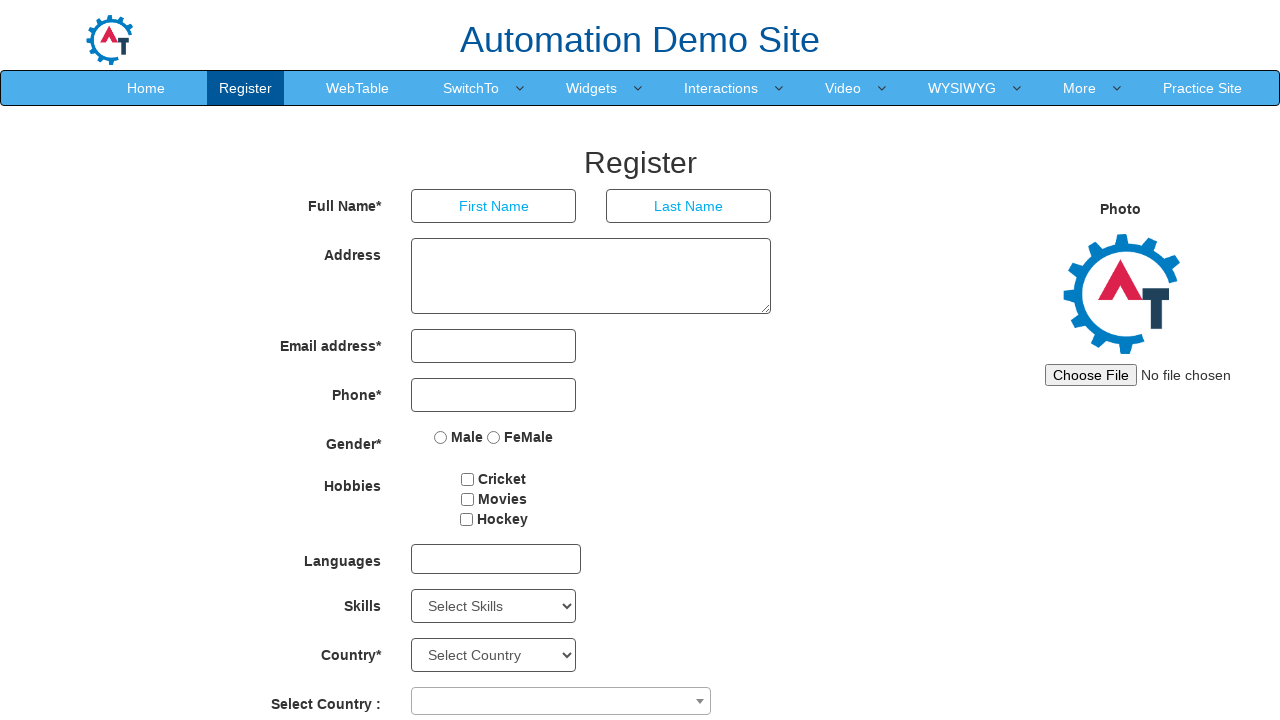

Removed iframes/ads that may interfere with form
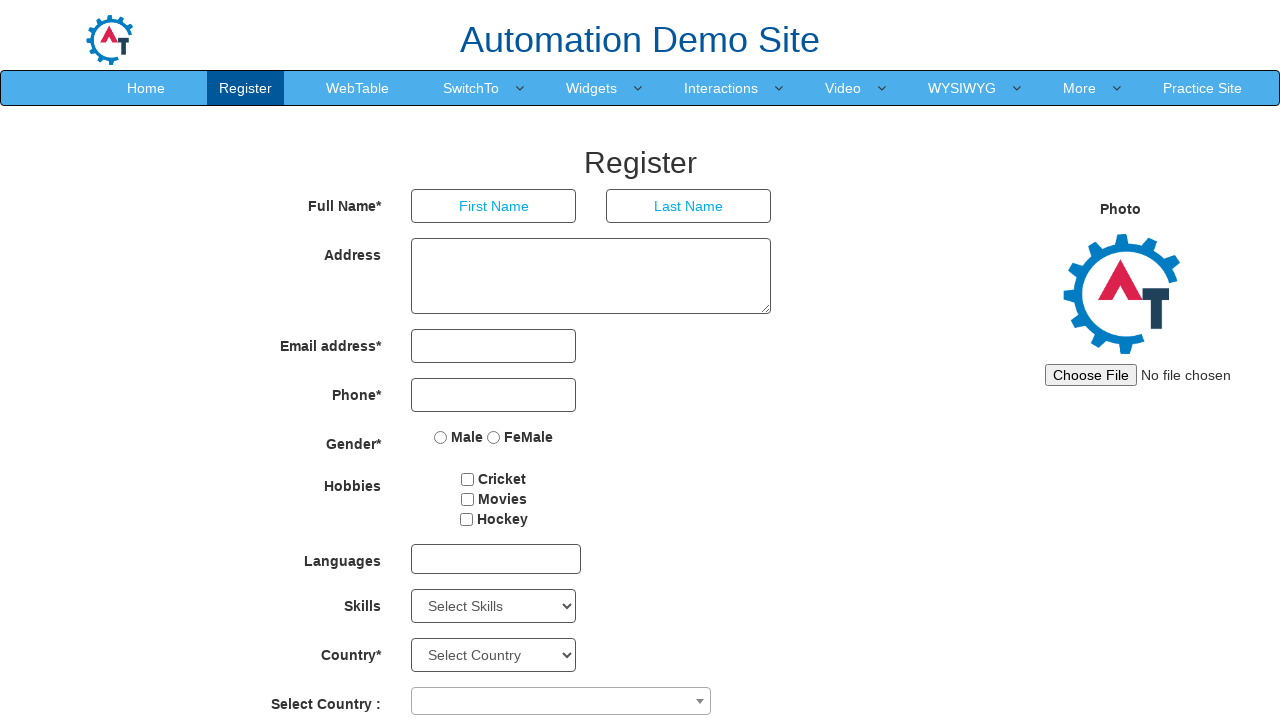

Filled first name field with 'Mike' on input[ng-model='FirstName']
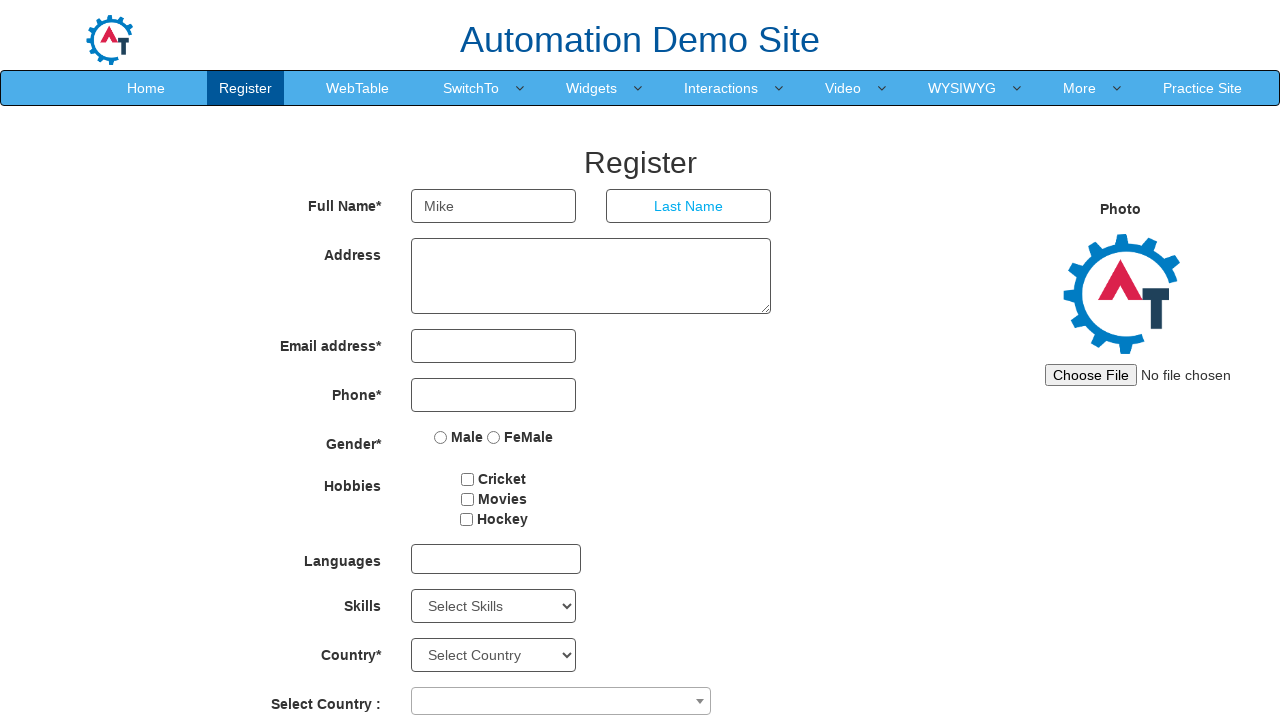

Filled last name field with 'Smith' on input[ng-model='LastName']
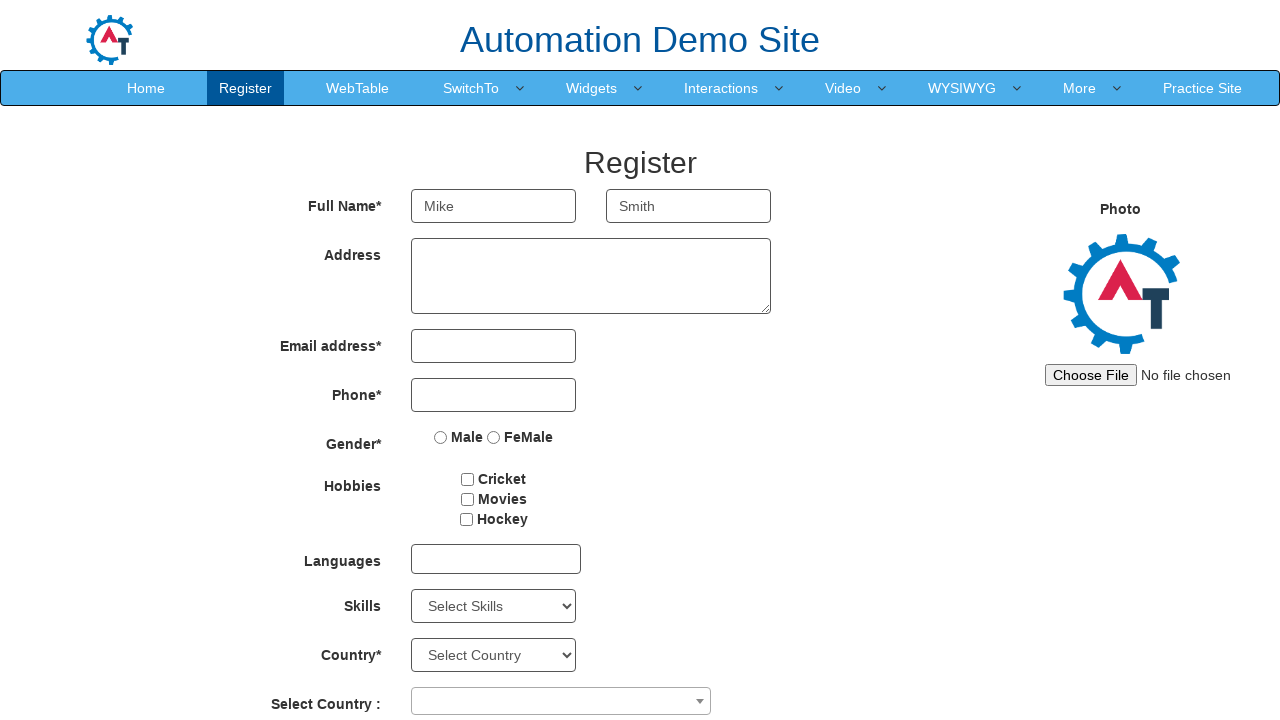

Filled email field with 'mike.smith@example.com' on input[ng-model='EmailAdress']
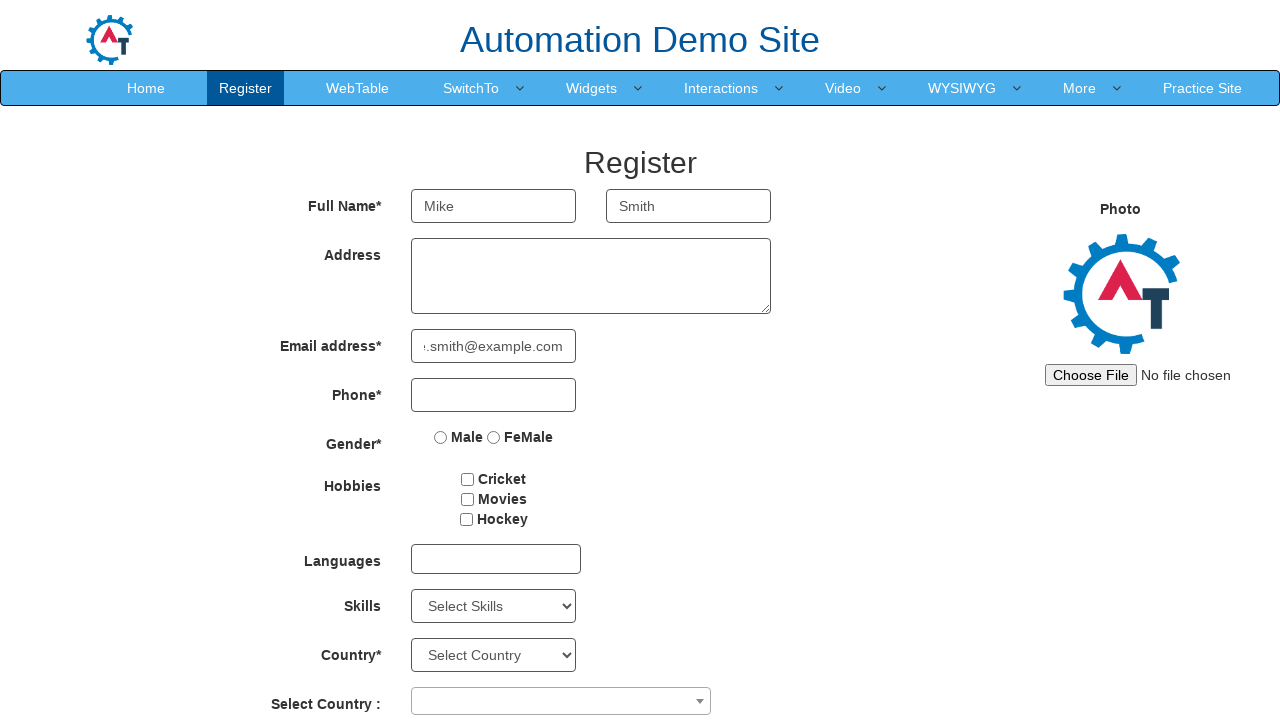

Filled phone field with '9876543210' on input[ng-model='Phone']
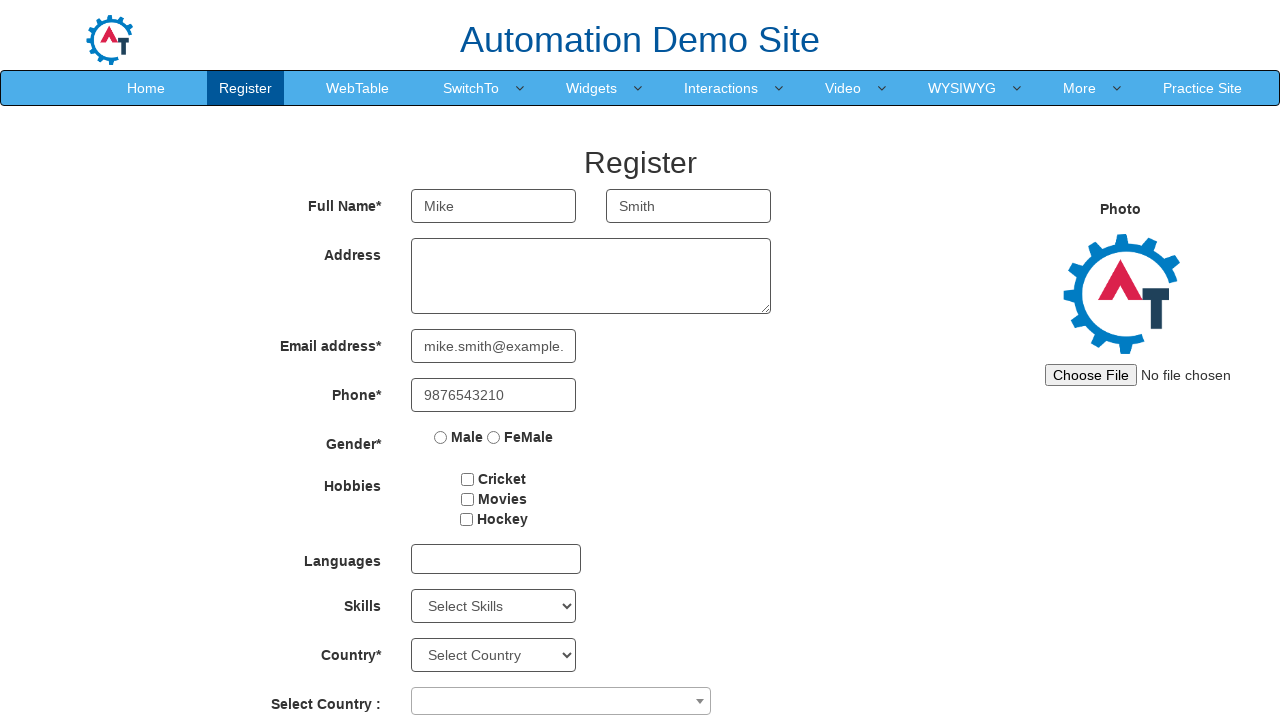

Selected 'Male' gender radio button at (441, 437) on input[type='radio'][value='Male']
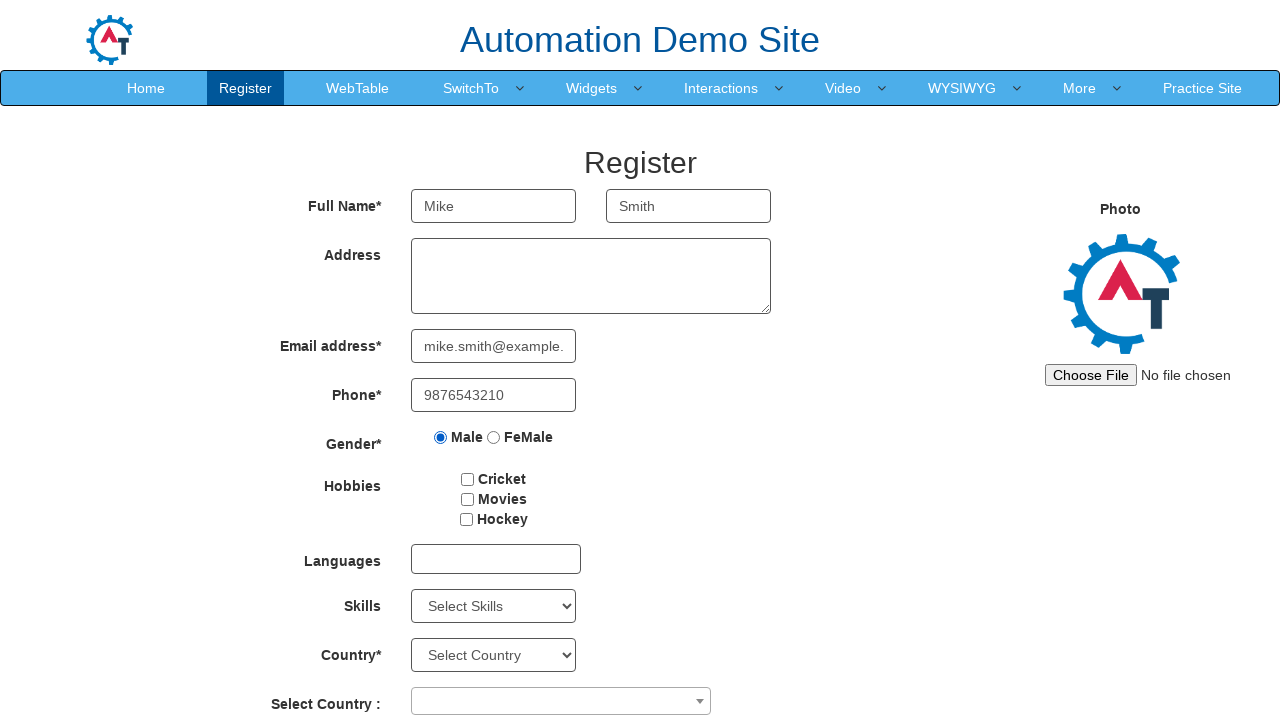

Selected 'United States of America' from country dropdown on #country
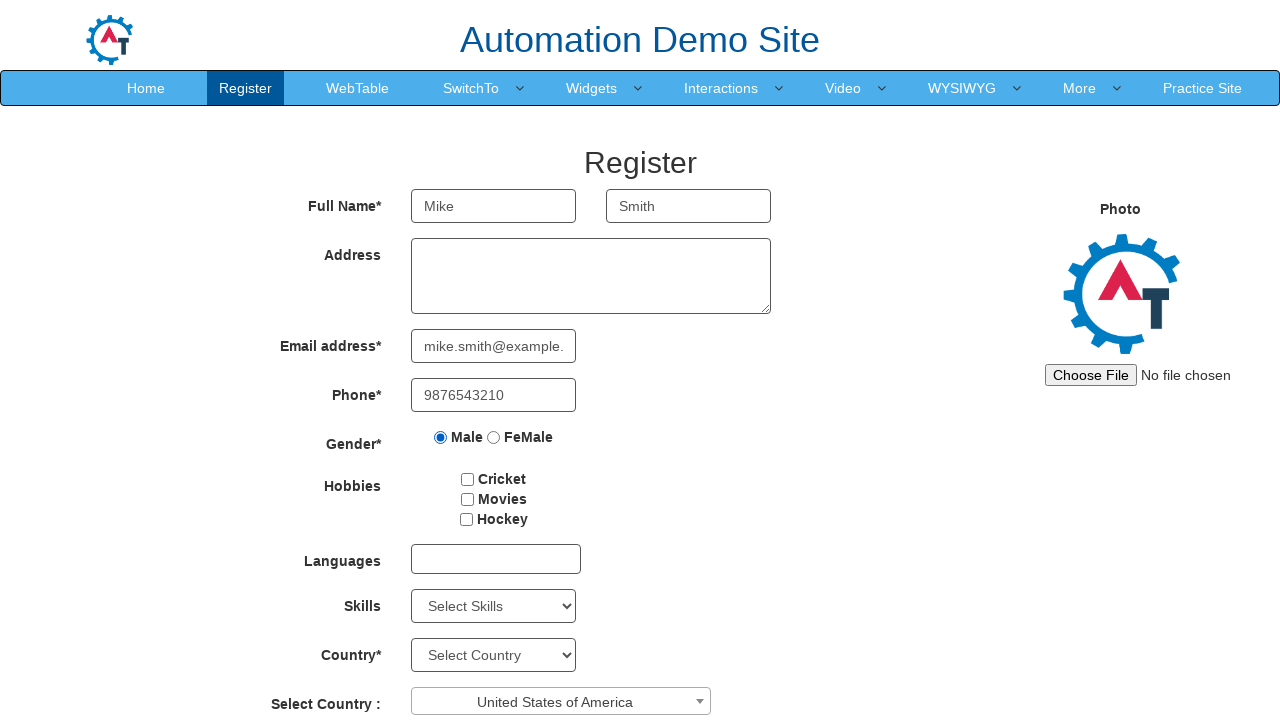

Clicked submit button to submit registration form at (572, 623) on #submitbtn
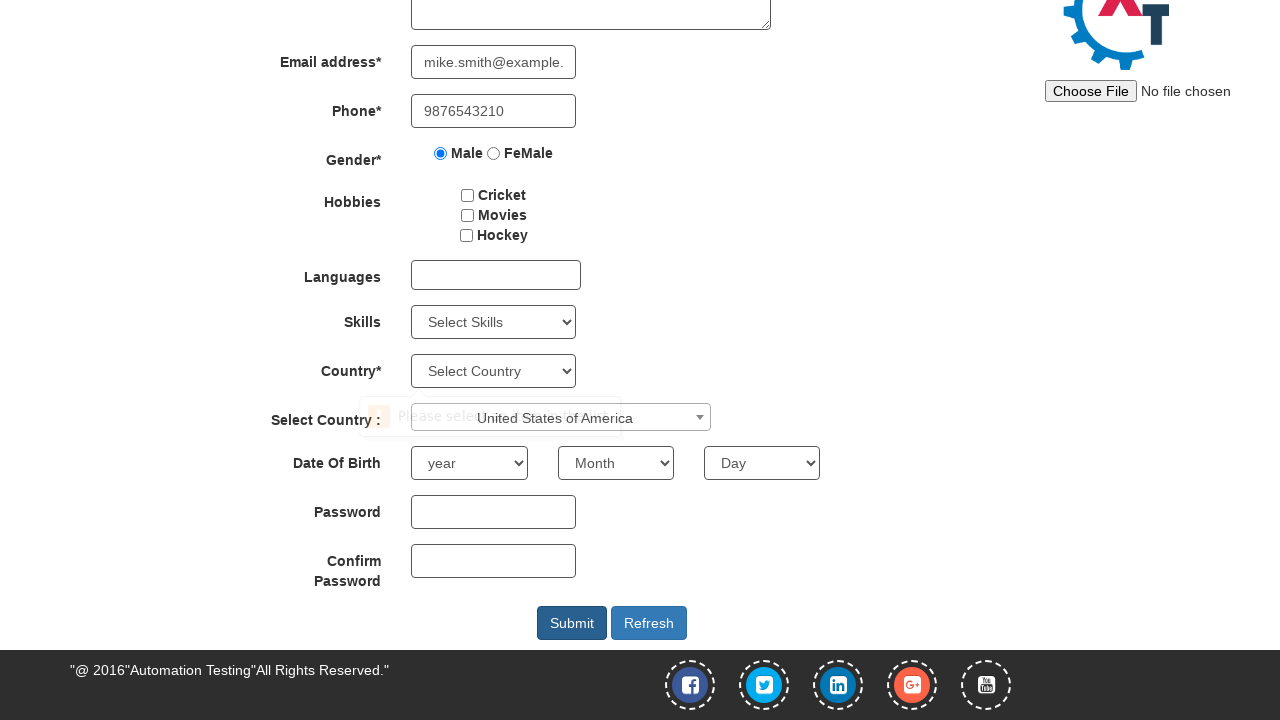

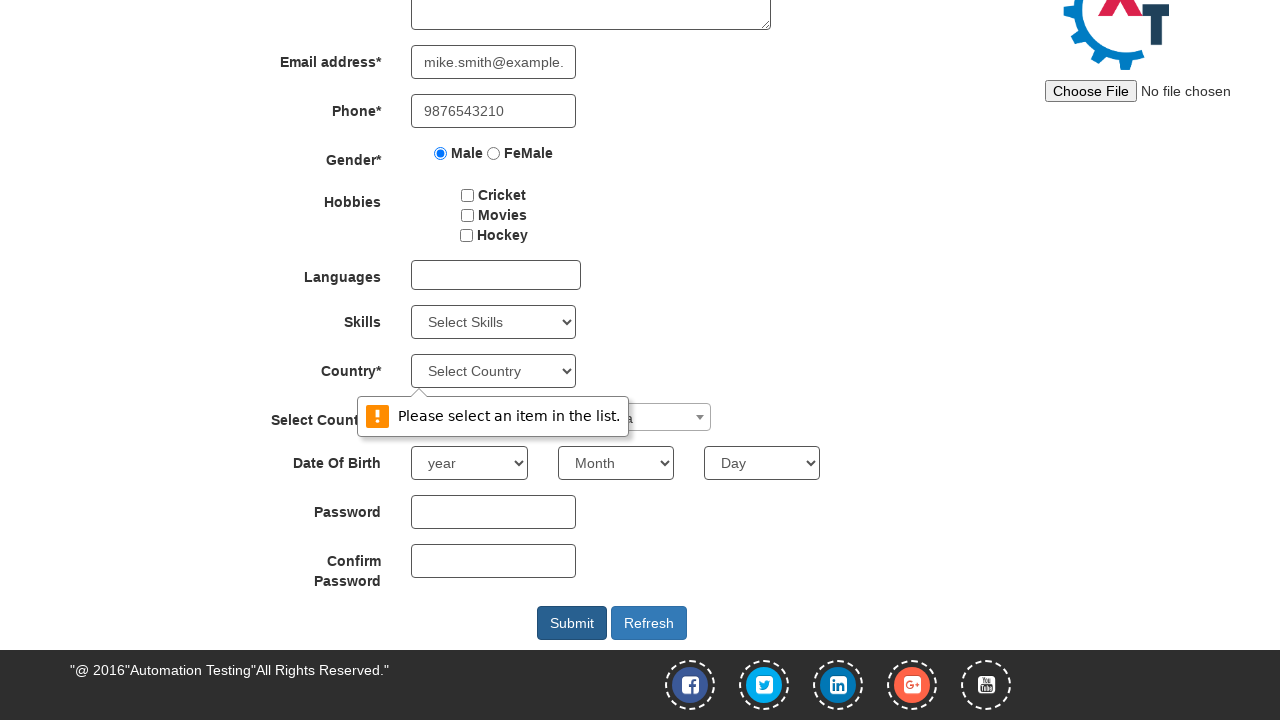